Tests Python.org search functionality by entering a search query and submitting it

Starting URL: http://www.python.org

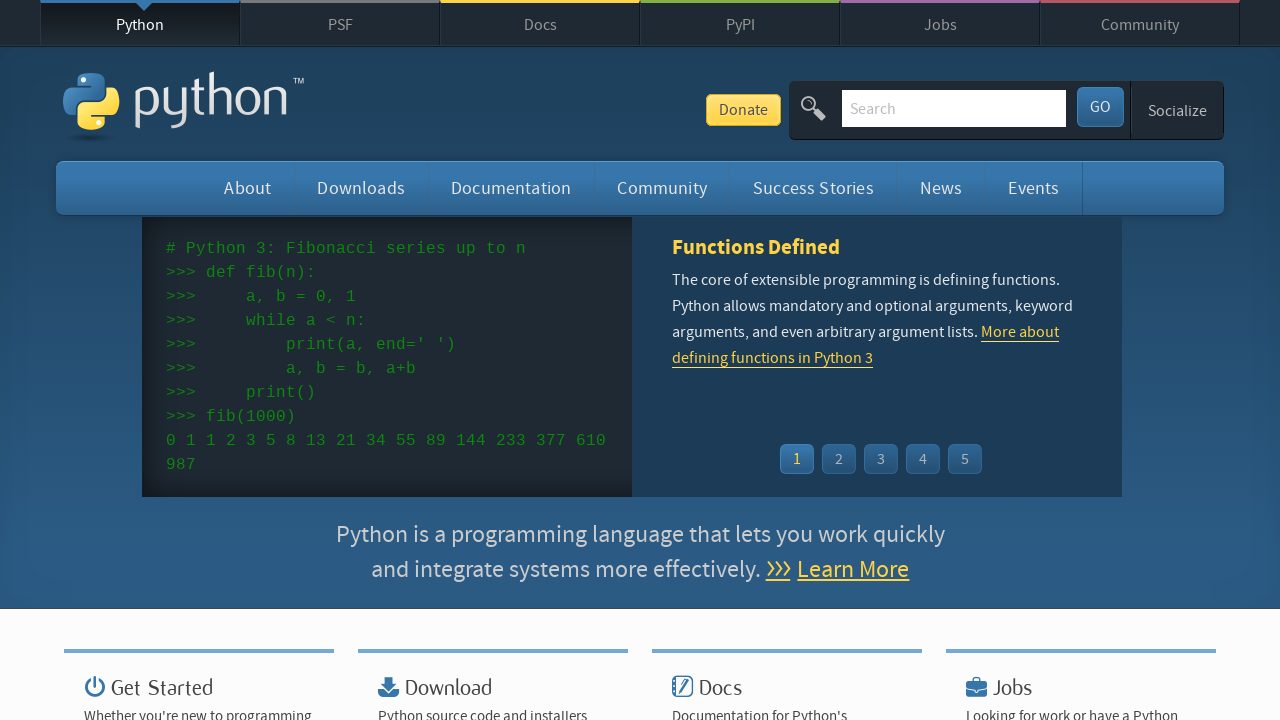

Verified Python.org page title contains 'Python'
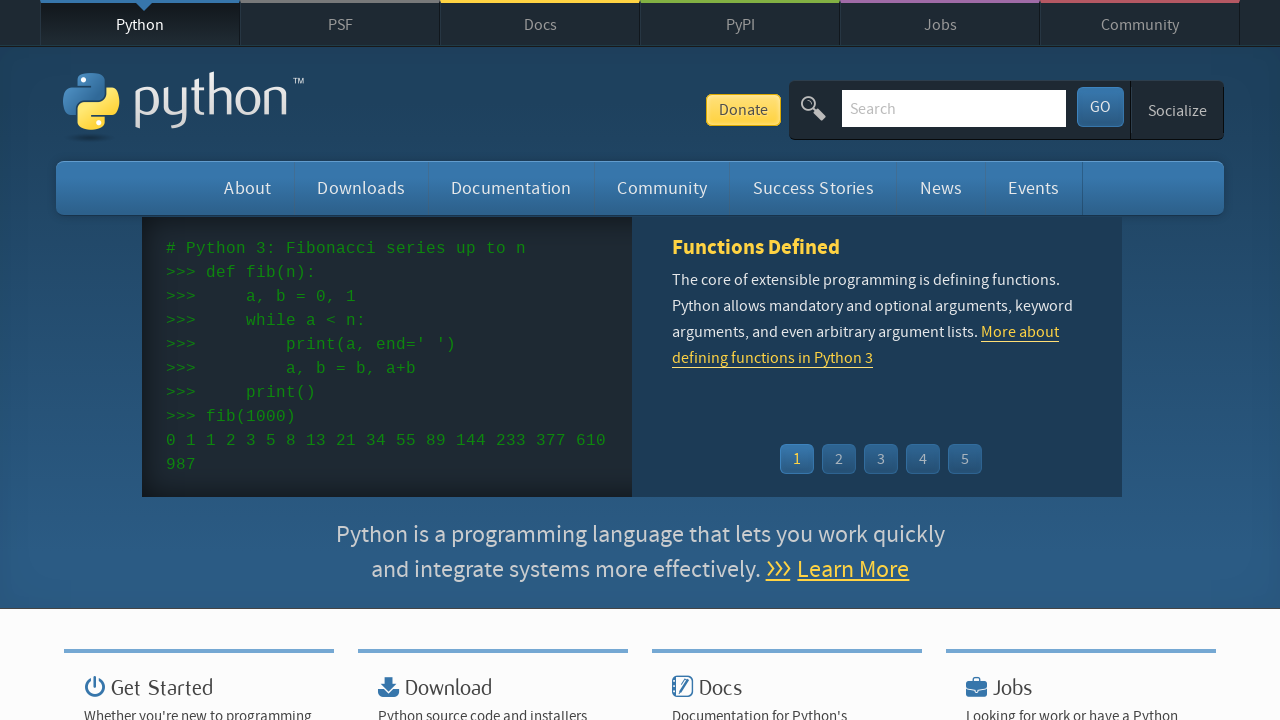

Entered search query 'pycon' into search field on input[name='q']
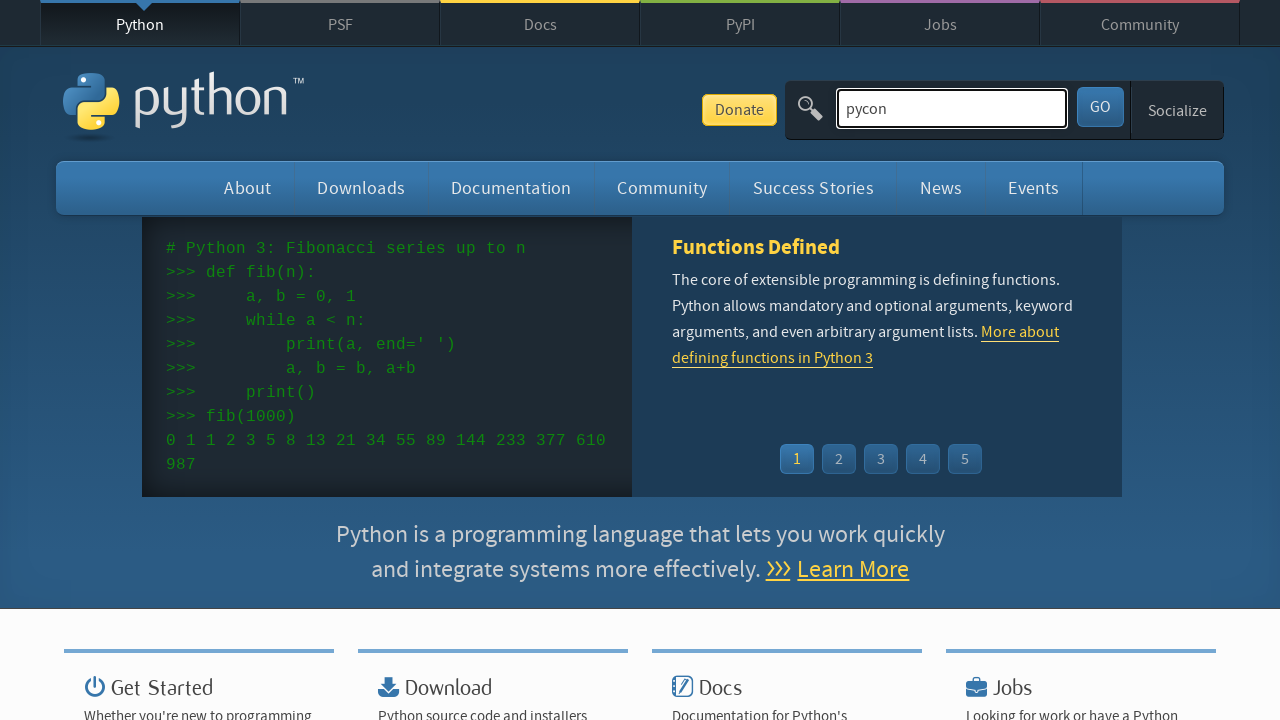

Submitted search query by pressing Enter on input[name='q']
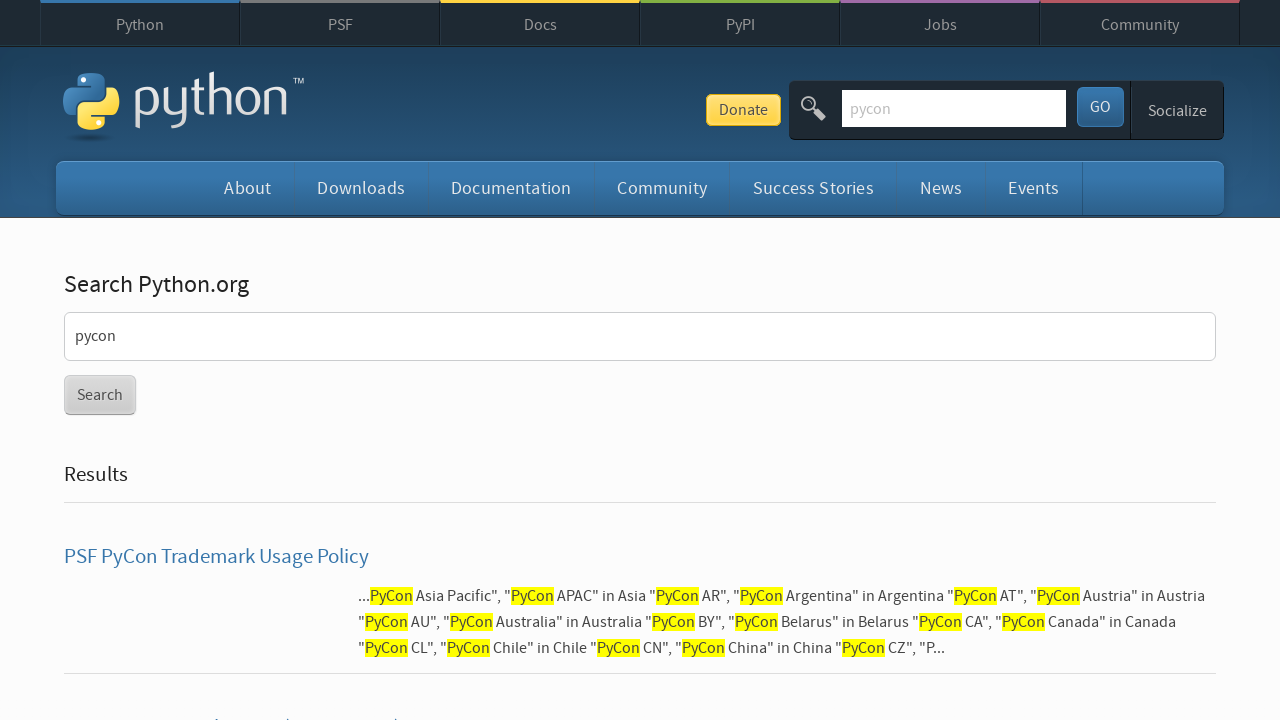

Search results page loaded successfully
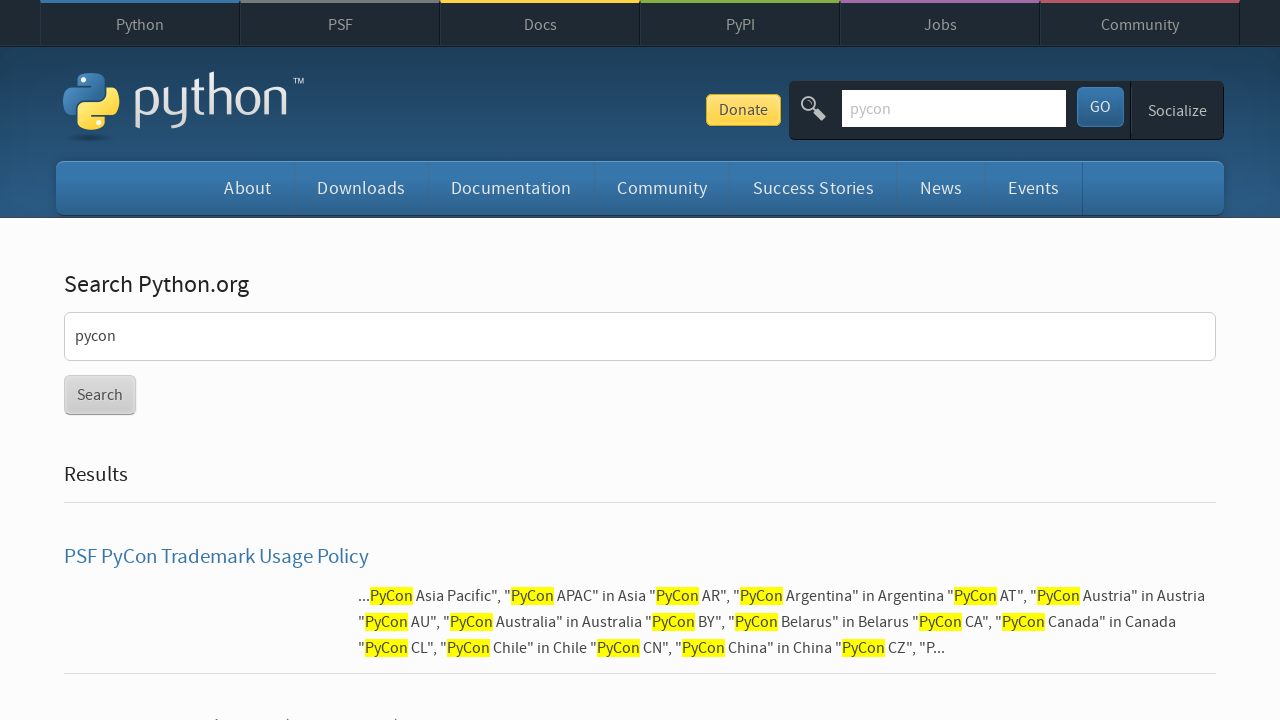

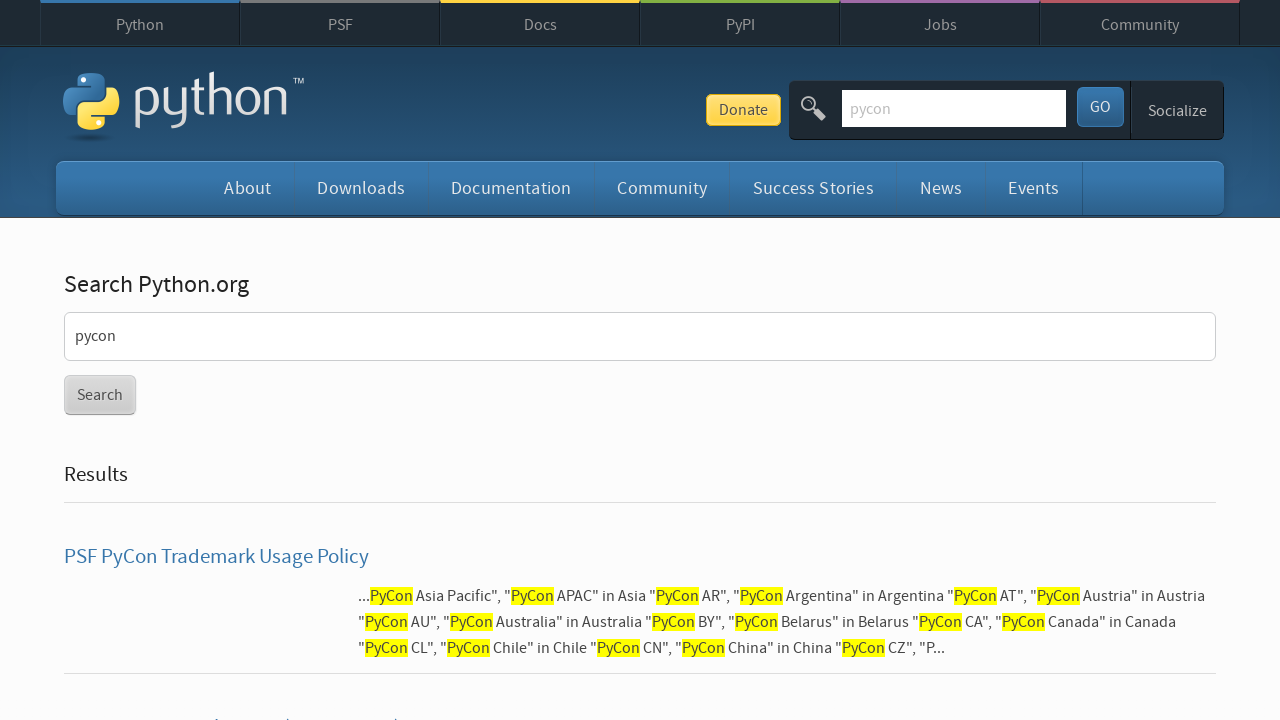